Tests slider interaction on a demo page by checking a checkbox and dragging a slider to a specific position using mouse movements.

Starting URL: https://devexpress.github.io/testcafe/example/

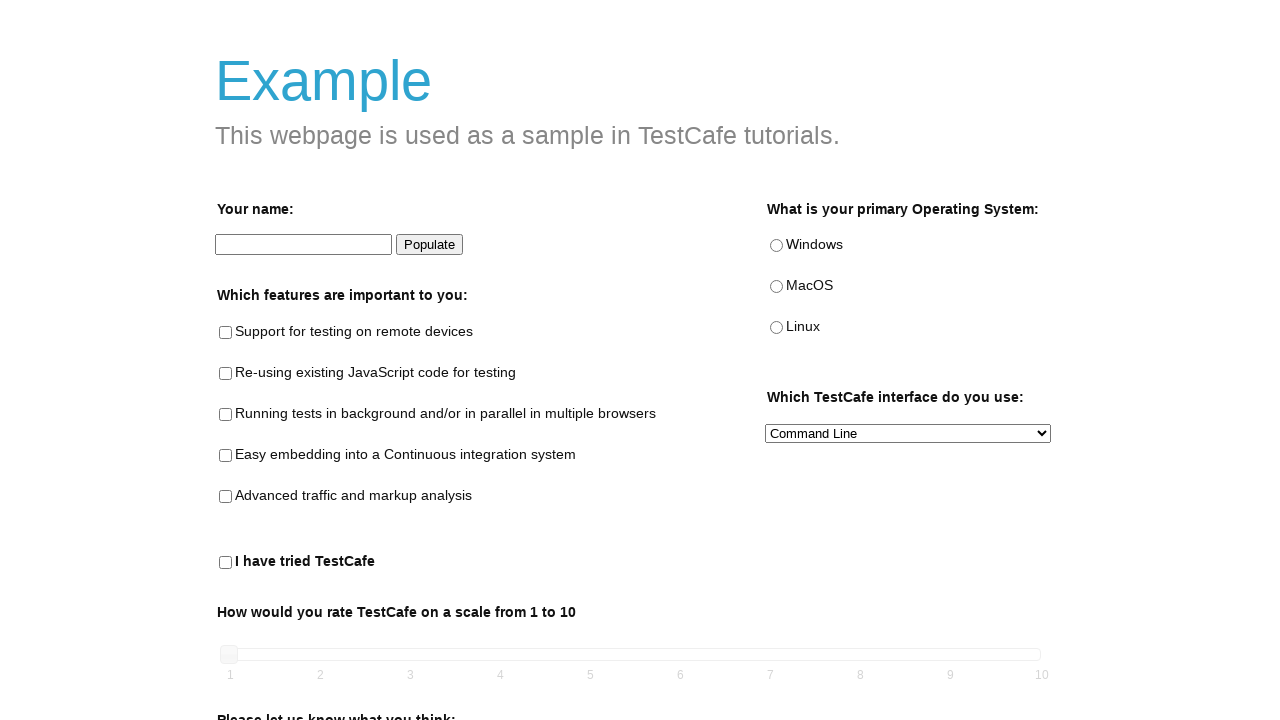

Checked the 'I have tried TestCafe' checkbox at (226, 563) on xpath=//input[@id='tried-test-cafe']
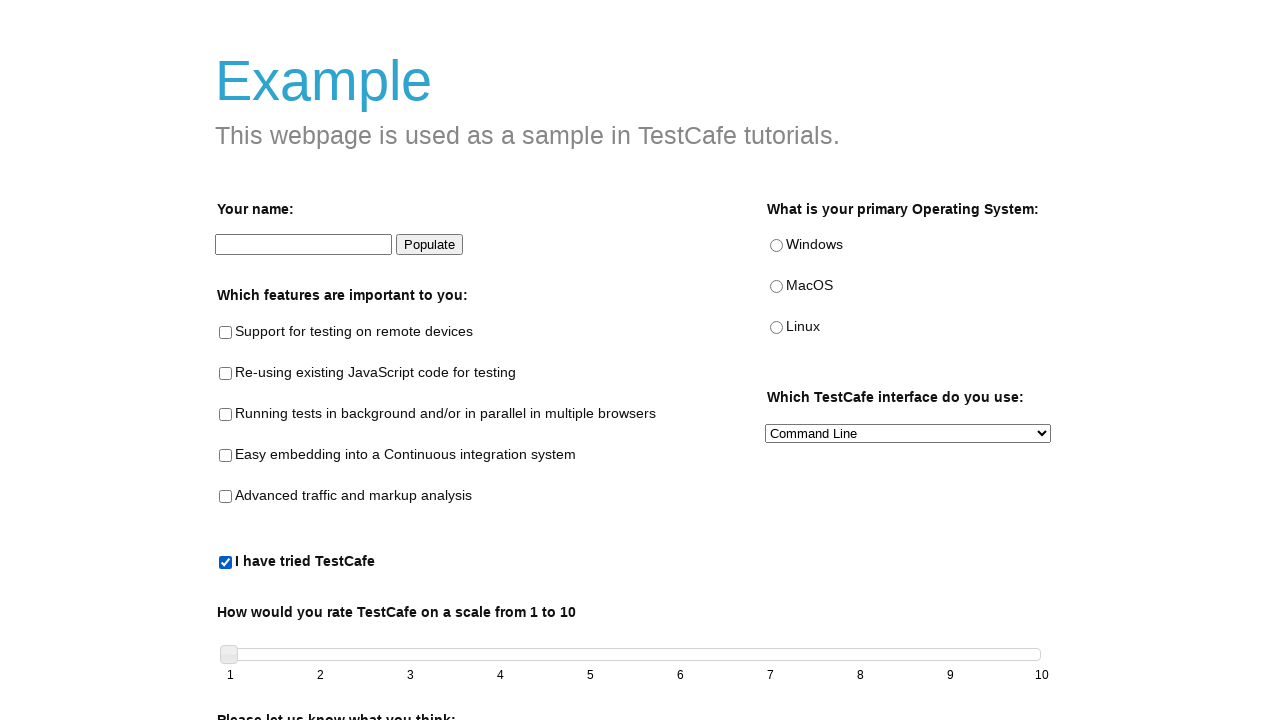

Retrieved bounding box for slider button
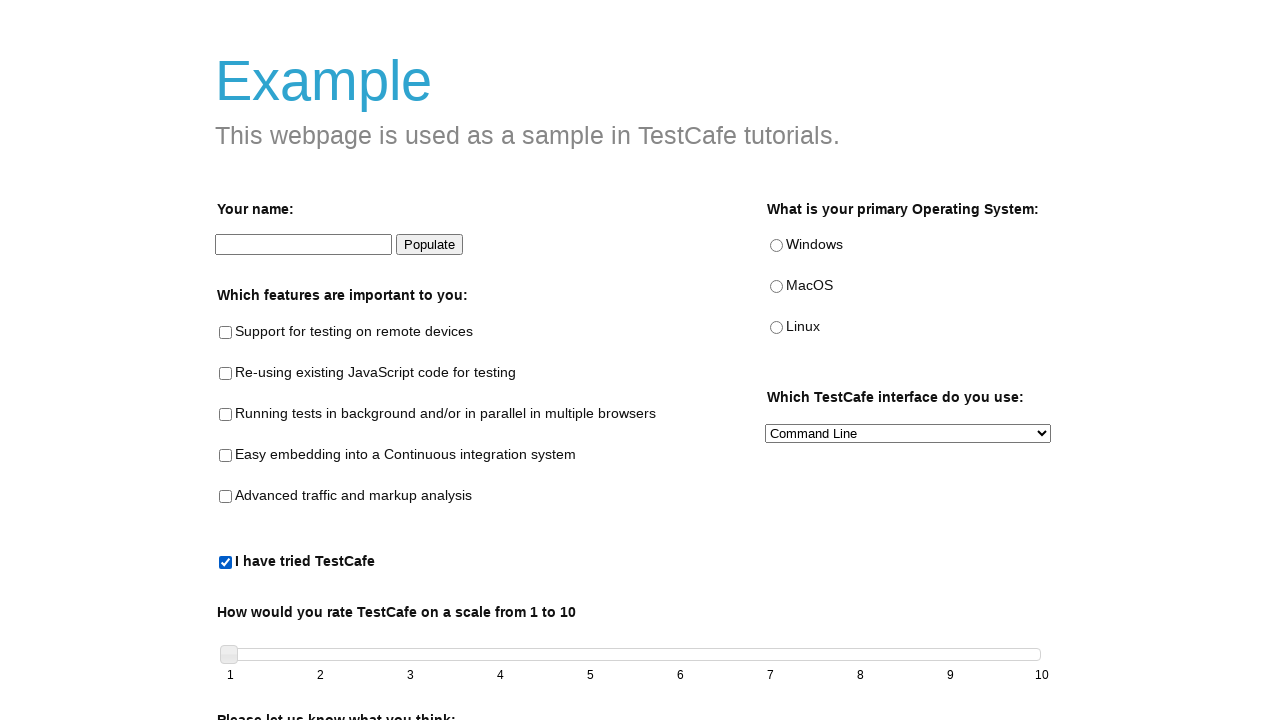

Retrieved bounding box for slider element
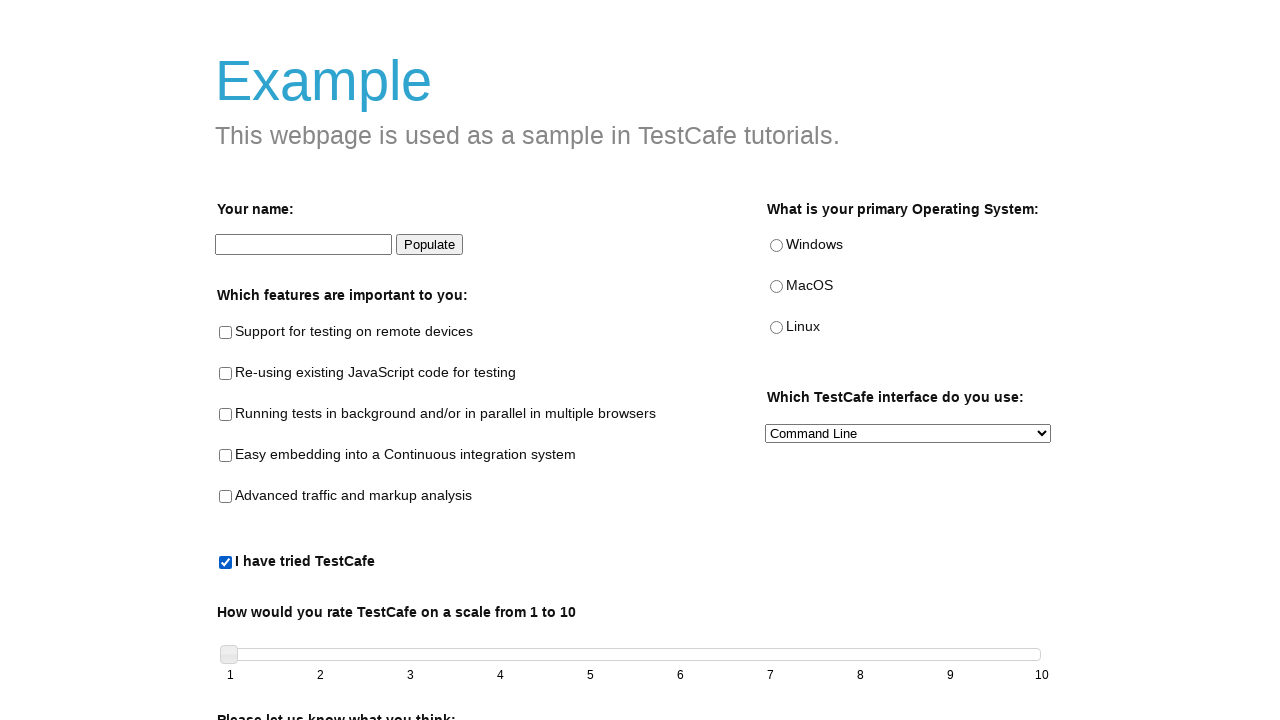

Moved mouse to center of slider button at (229, 654)
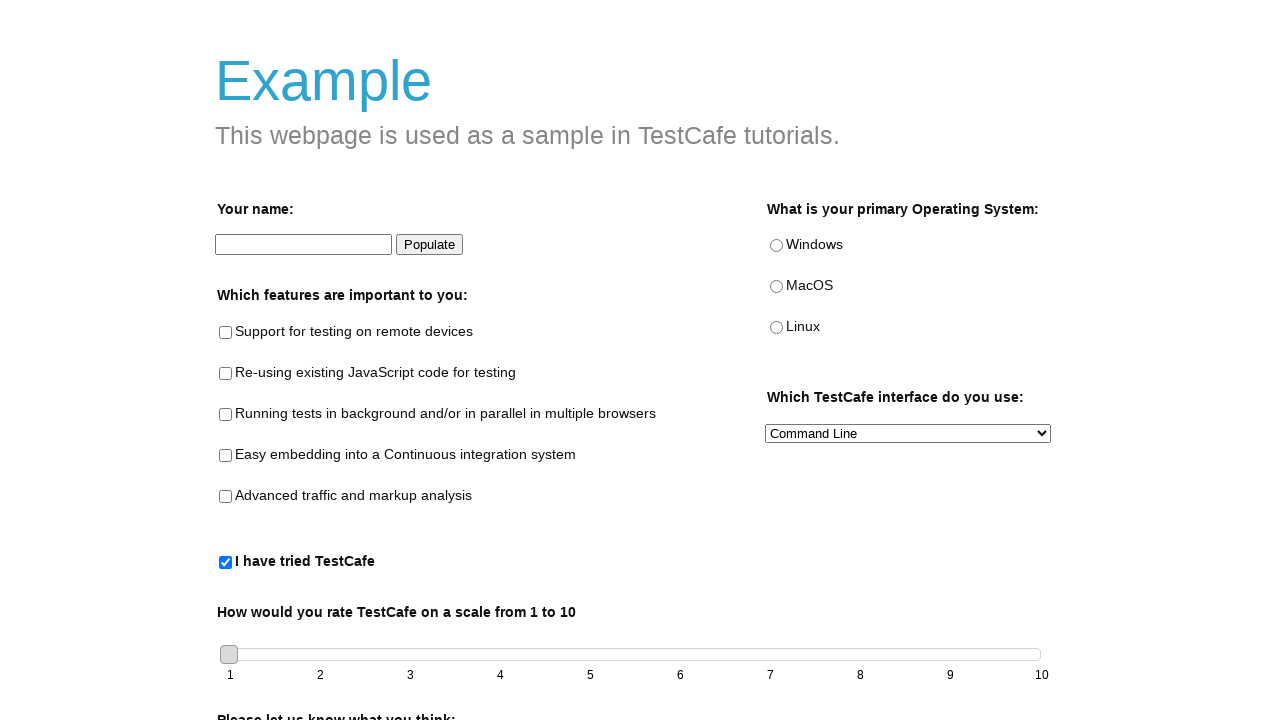

Pressed mouse button down on slider button at (229, 654)
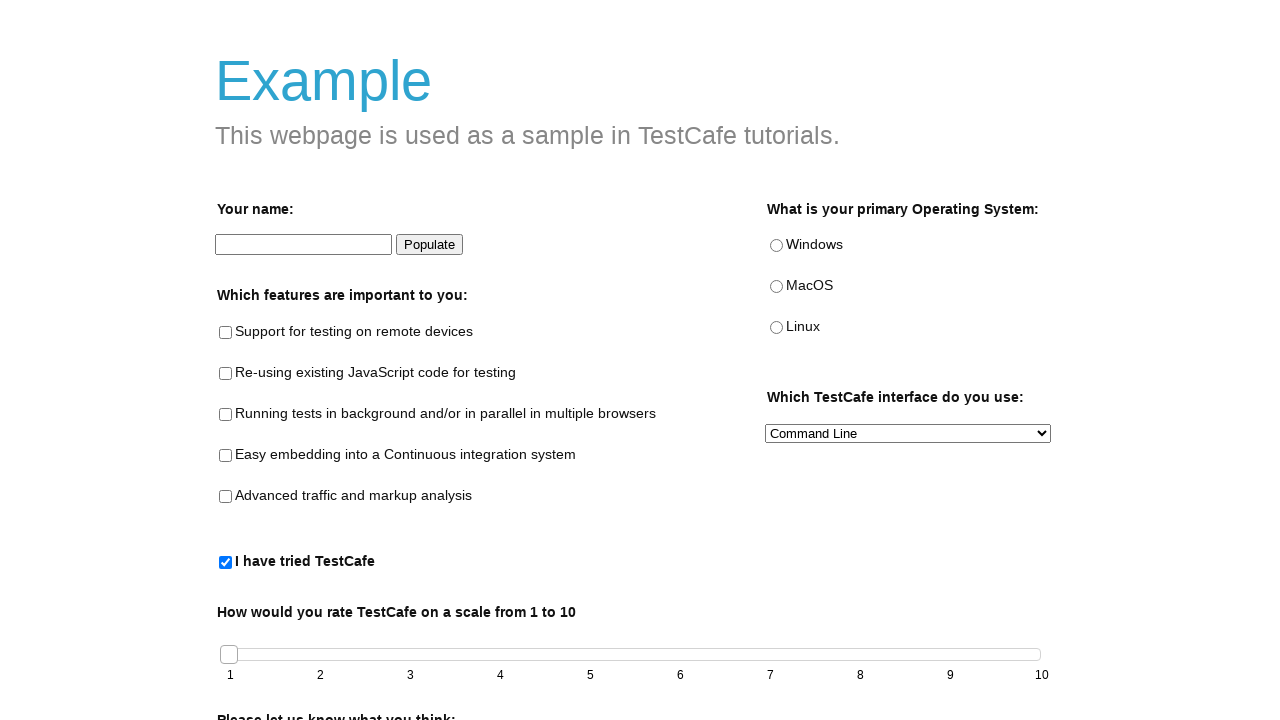

Dragged slider to position 8 at (1427, 654)
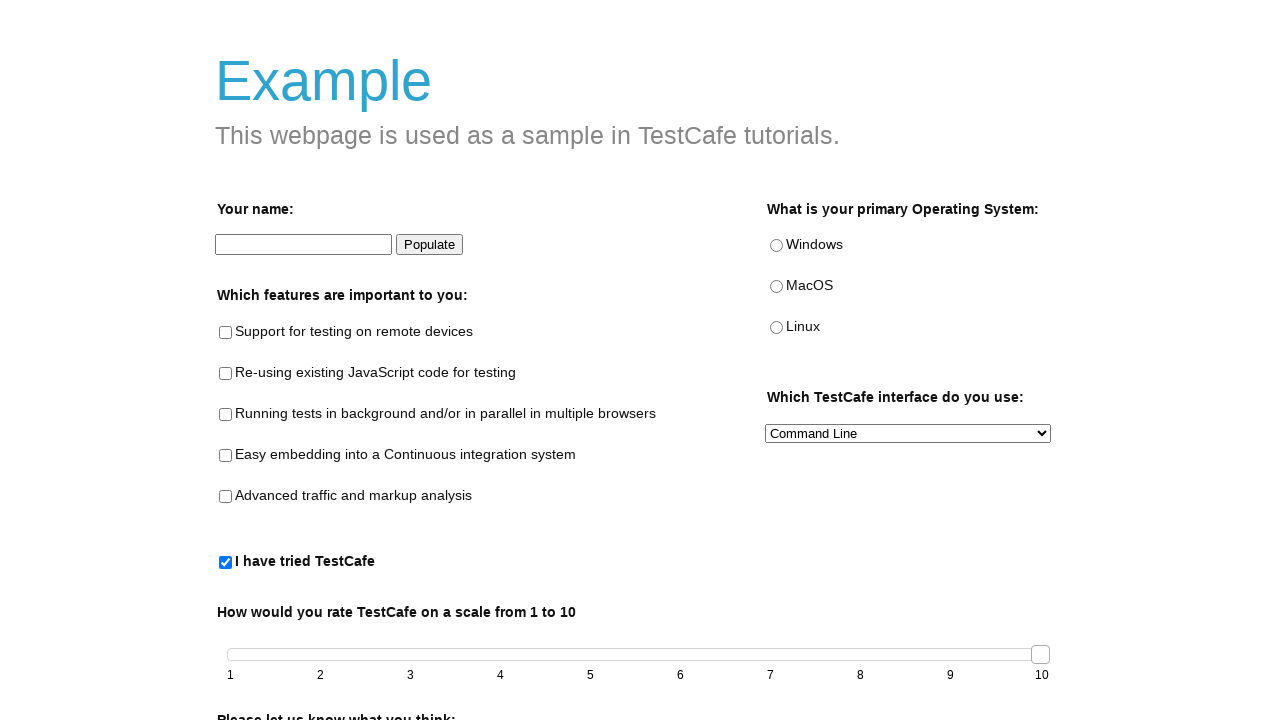

Released mouse button to complete slider drag at (1427, 654)
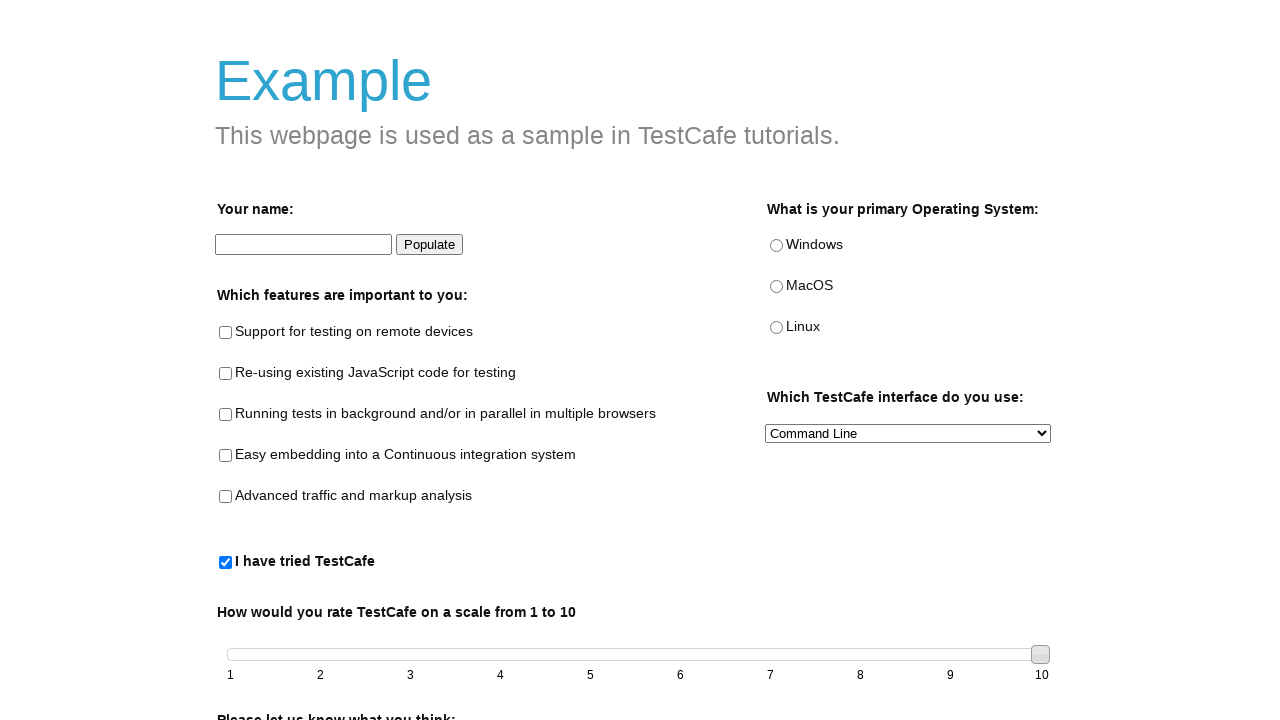

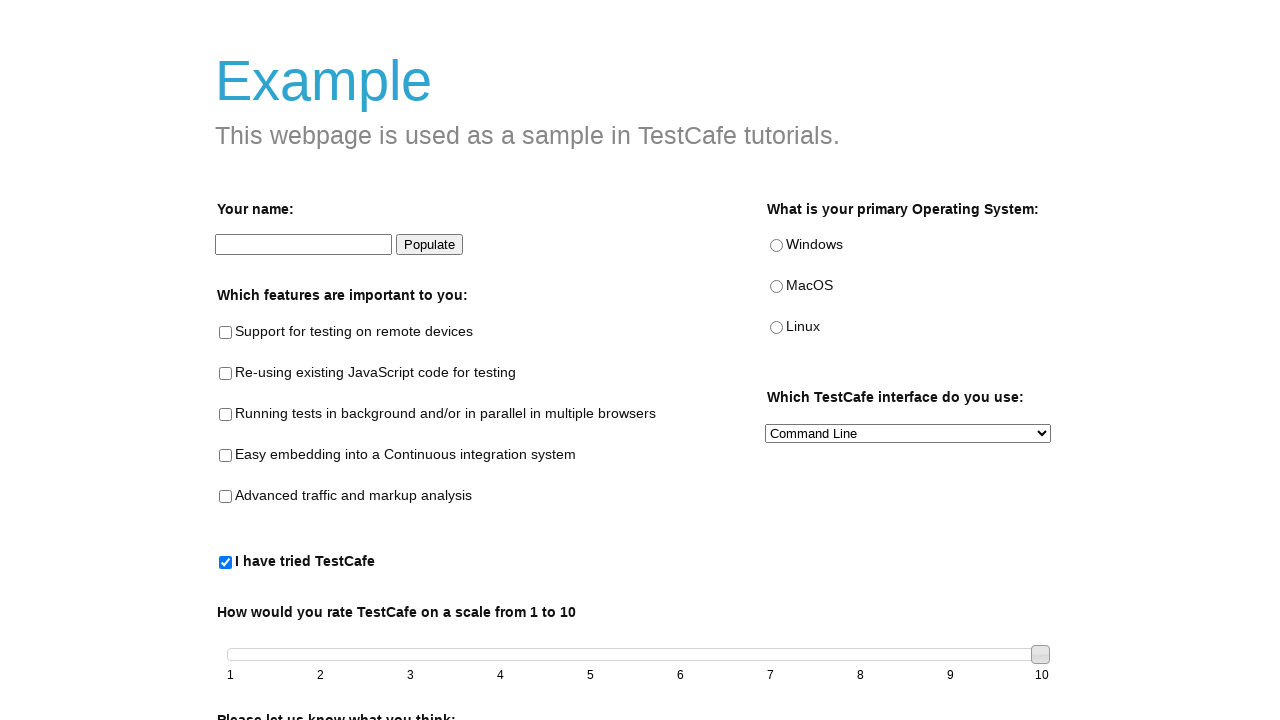